Visits the JPL Space site and clicks the full image button to view the featured image

Starting URL: https://data-class-jpl-space.s3.amazonaws.com/JPL_Space/index.html

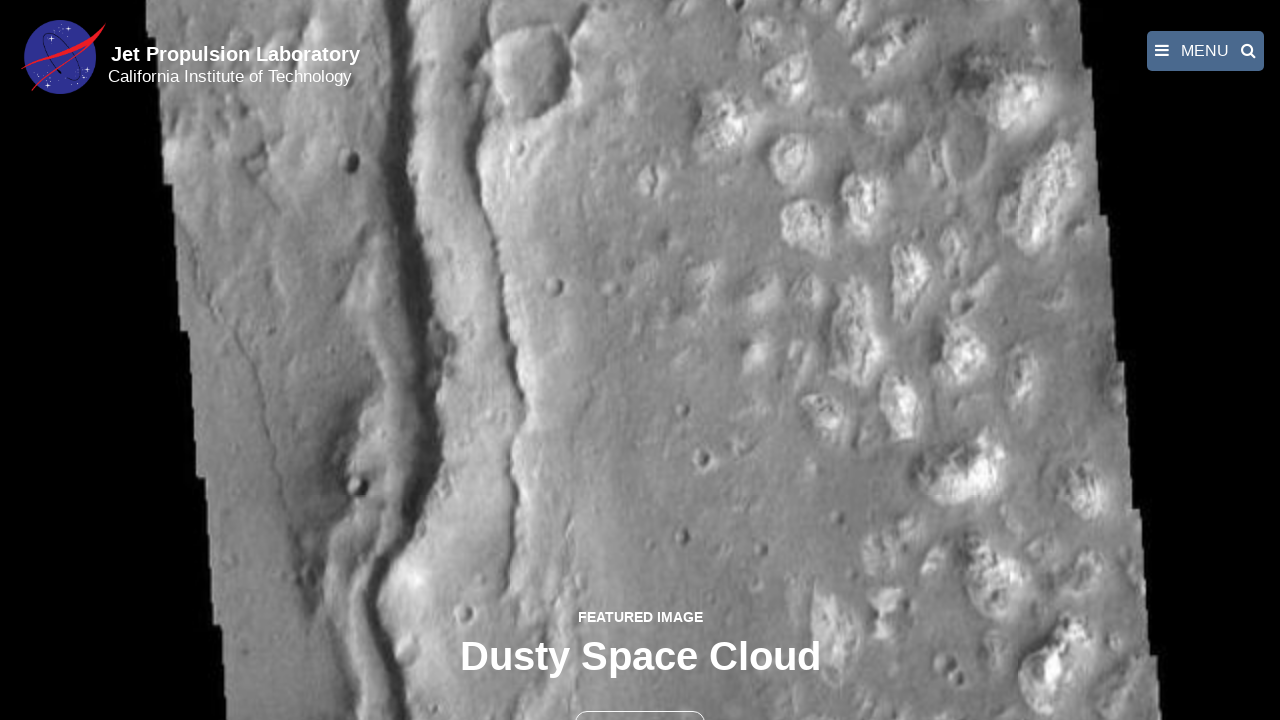

Navigated to JPL Space site
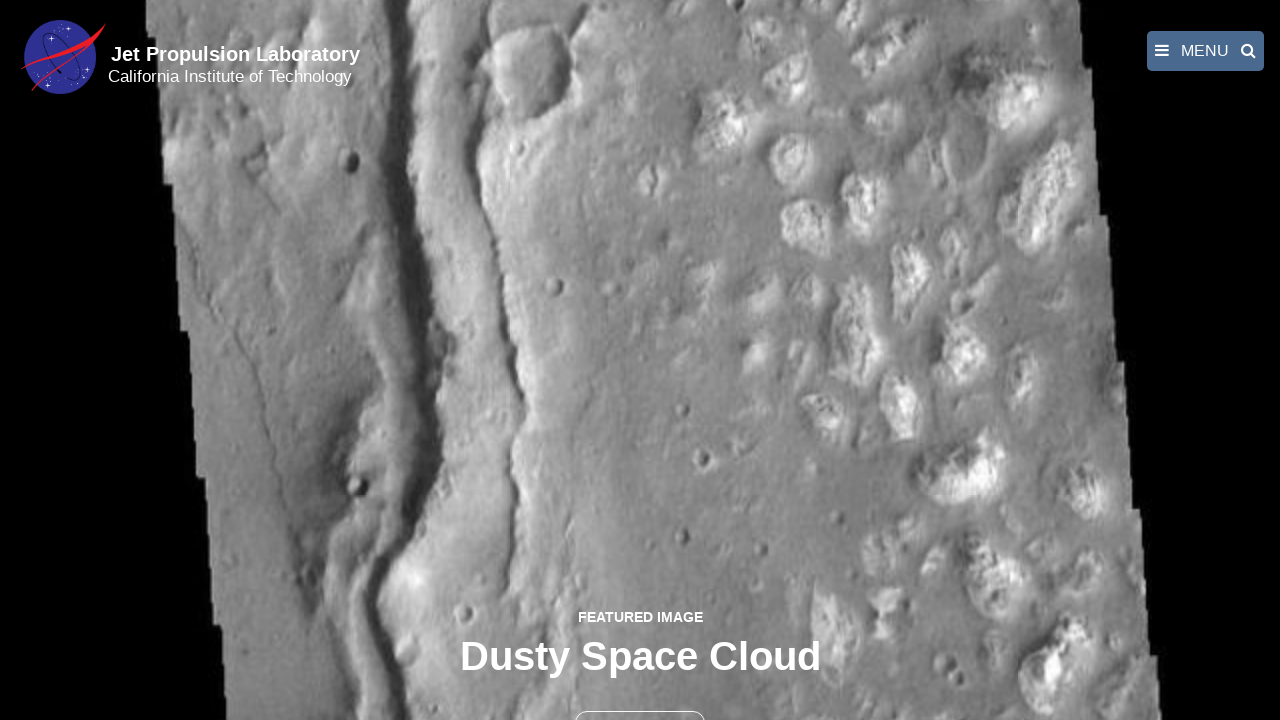

Clicked the full image button to view featured image at (640, 699) on button >> nth=1
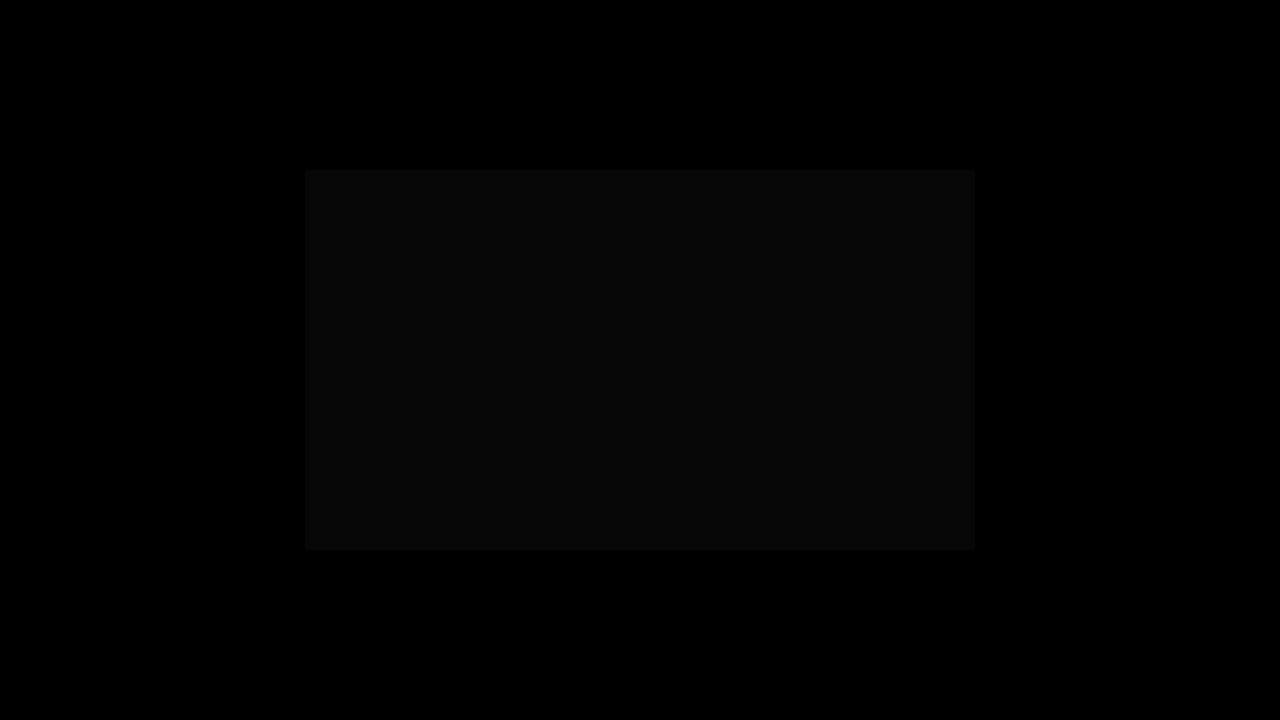

Full-size featured image loaded and displayed
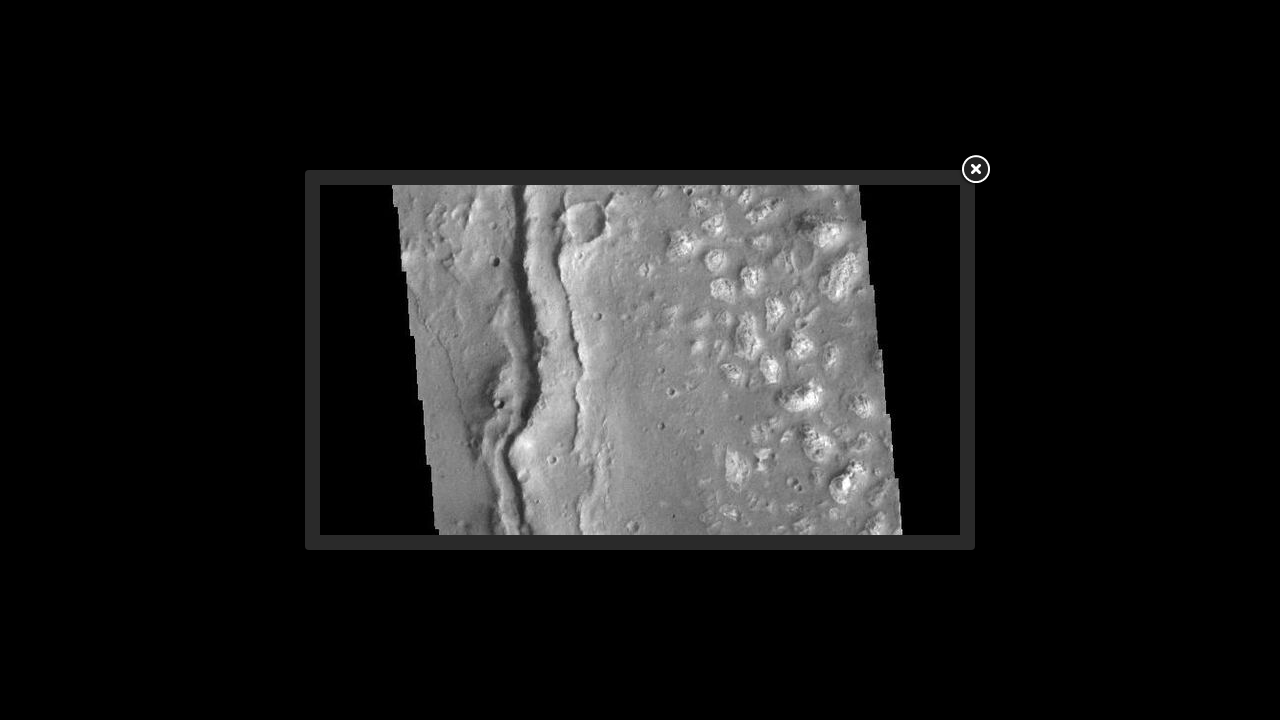

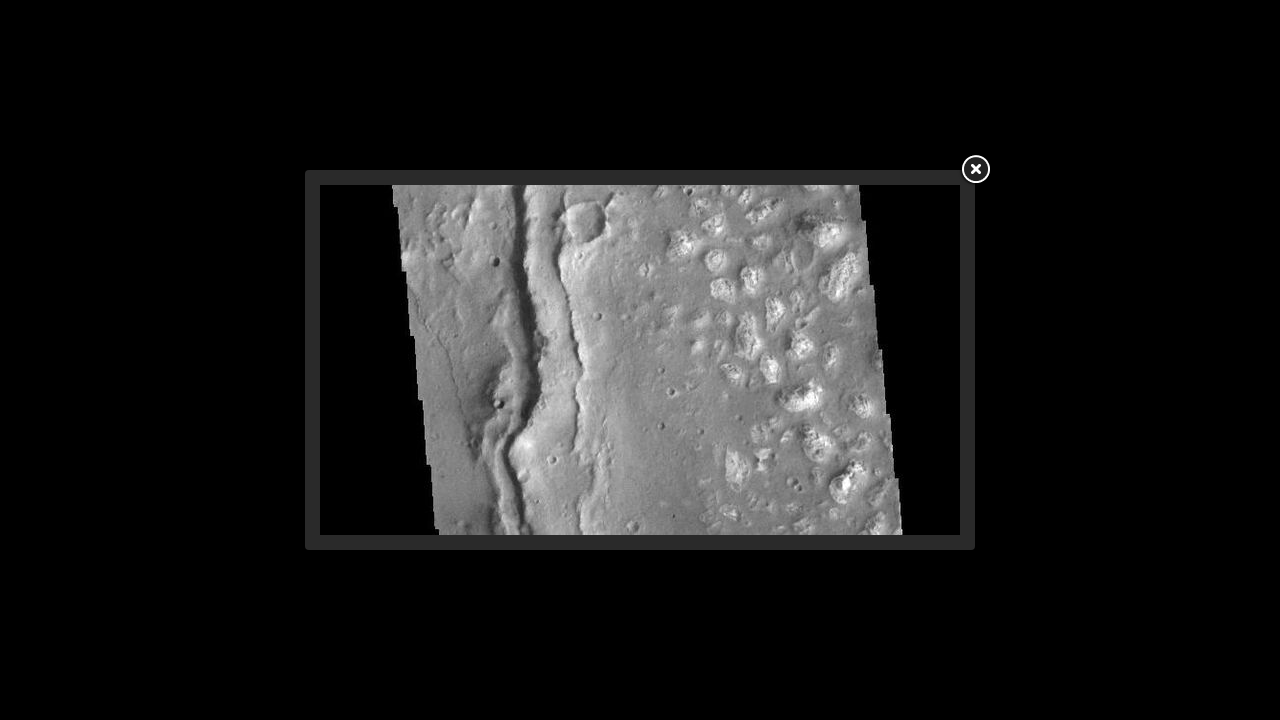